Tests multiplication with large numbers by calculating 10 * 20000000000 and verifying the result

Starting URL: https://testsheepnz.github.io/BasicCalculator.html

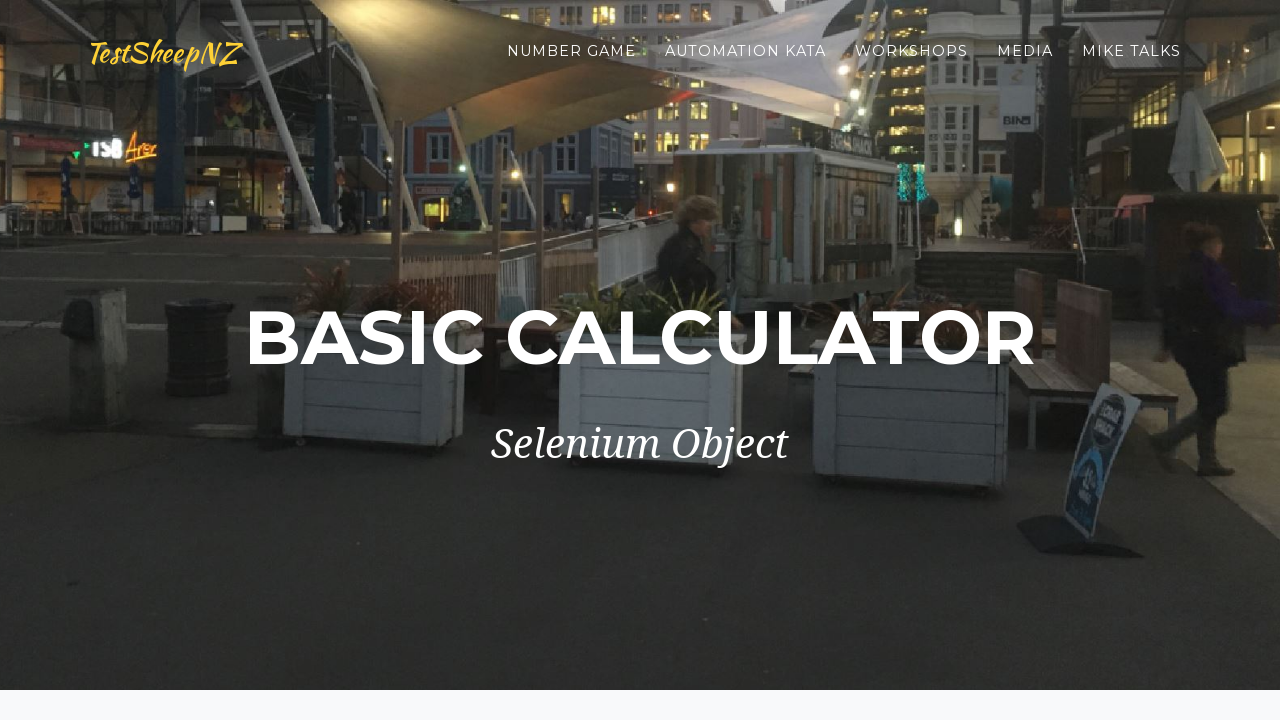

Filled first number field with 10 on #number1Field
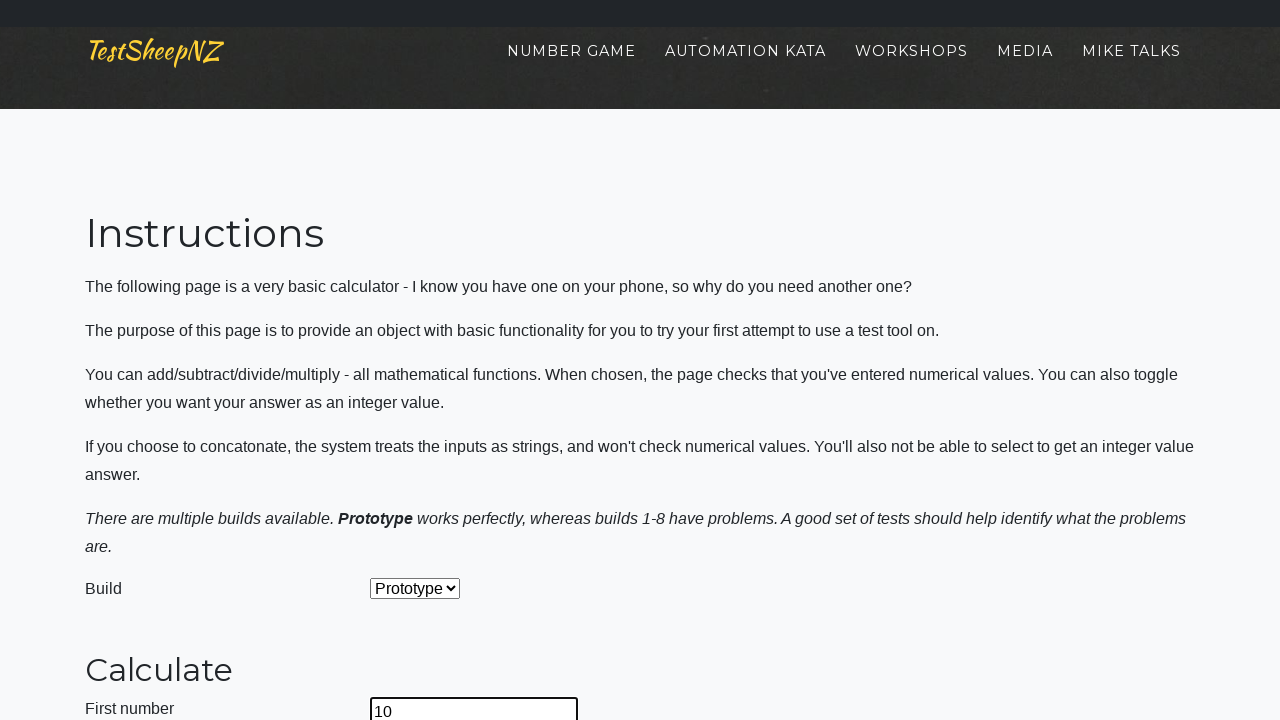

Filled second number field with large number 20000000000 on #number2Field
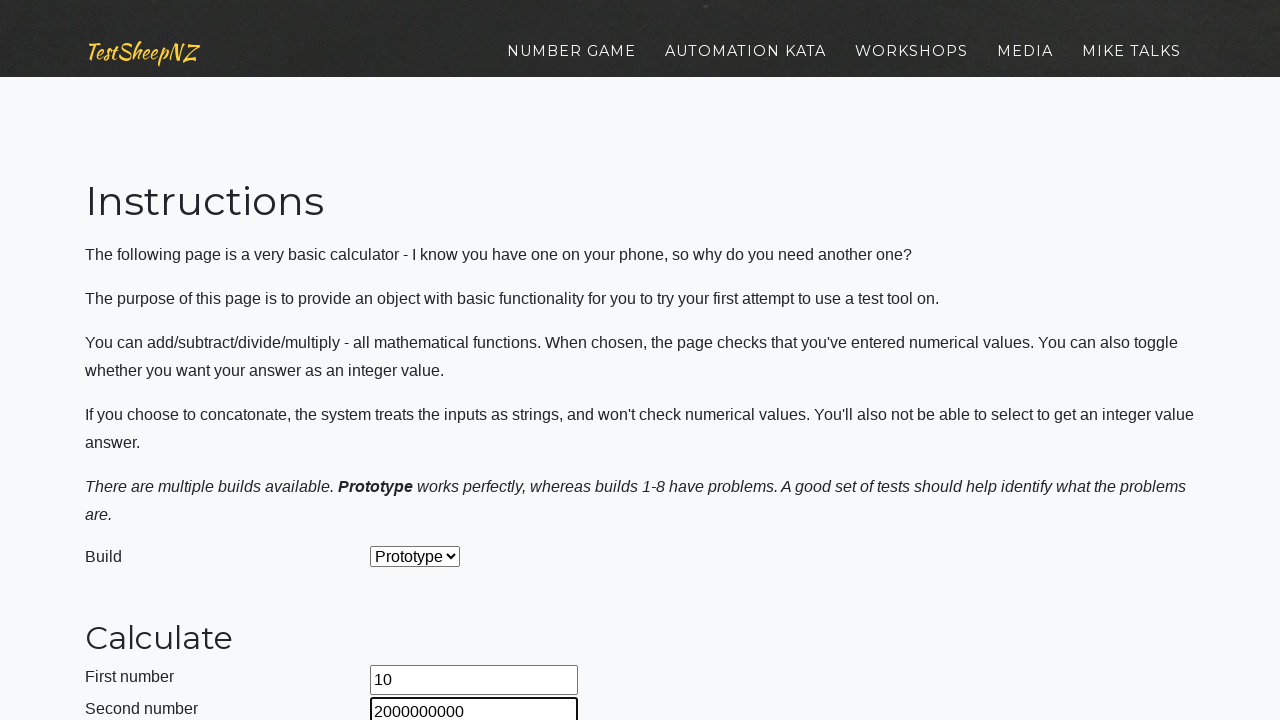

Selected Multiply operation from dropdown on #selectOperationDropdown
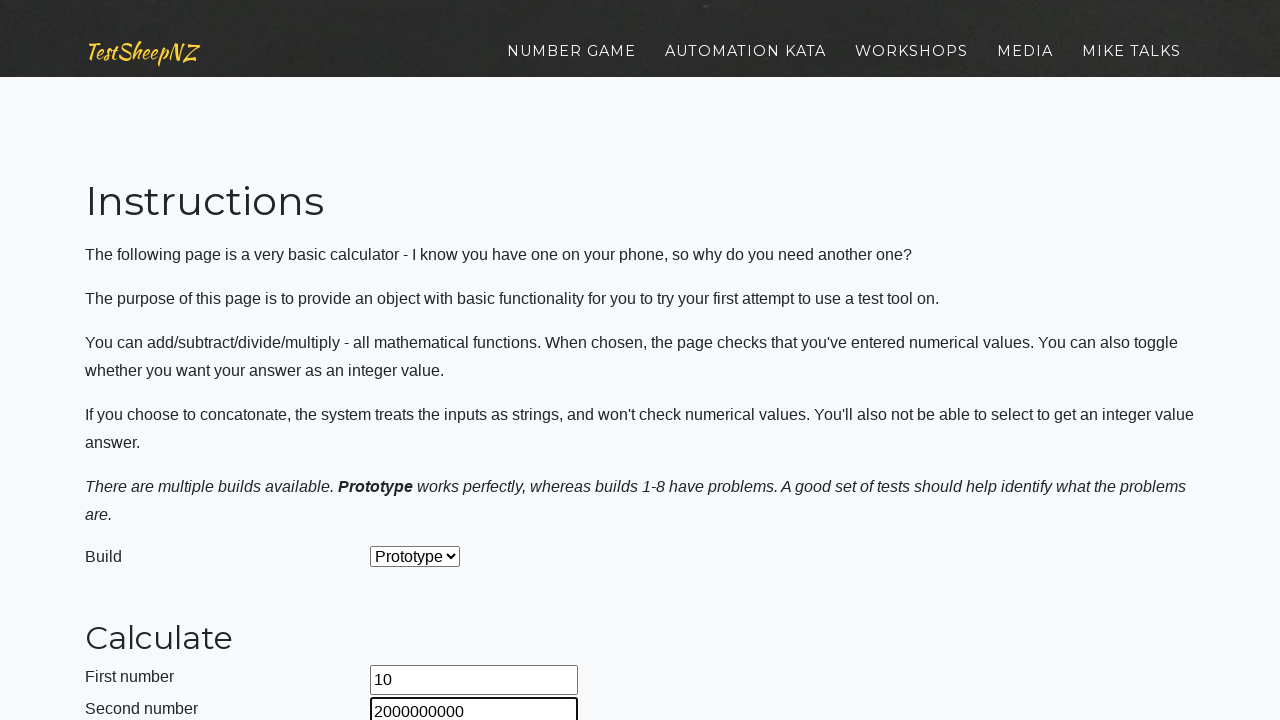

Clicked calculate button at (422, 361) on #calculateButton
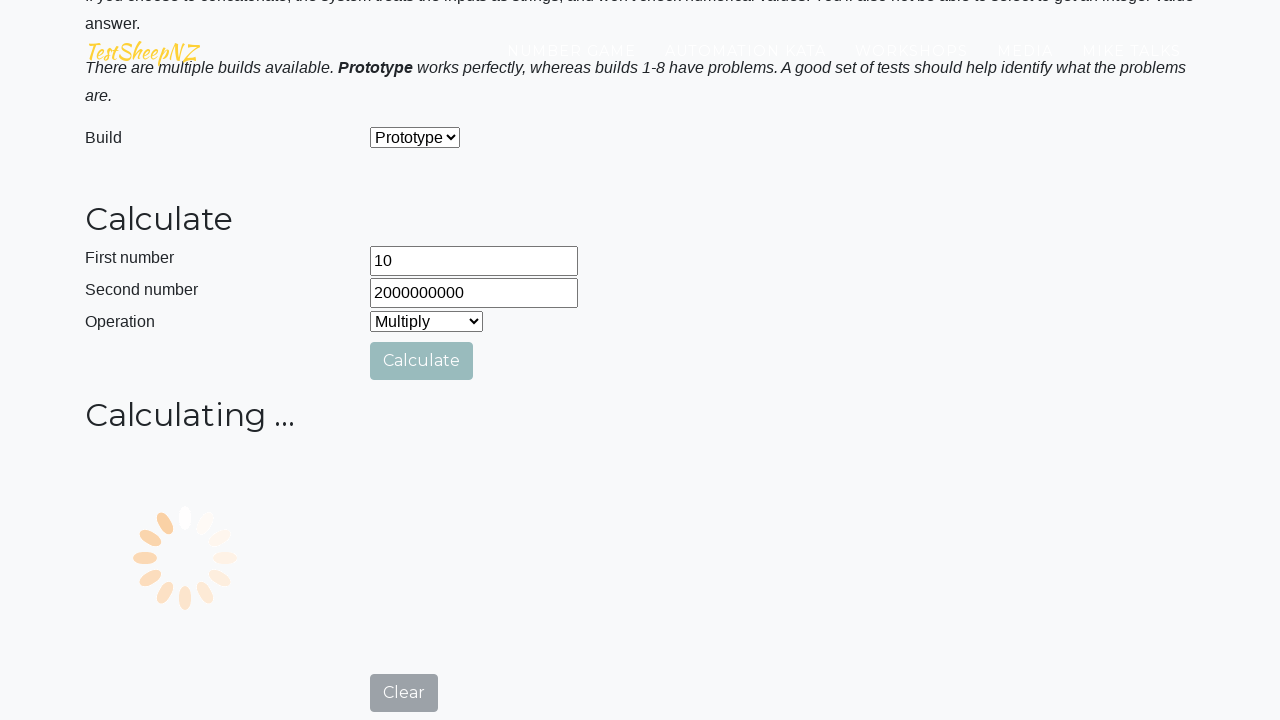

Result field loaded after calculation
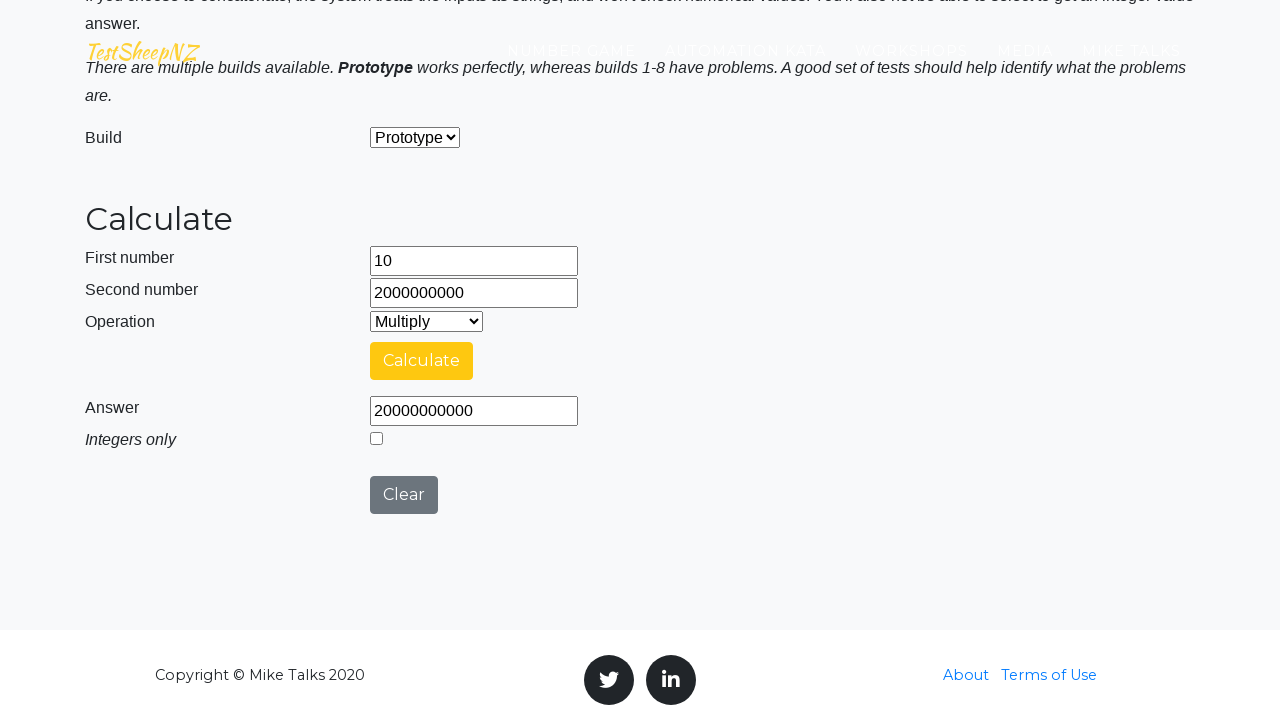

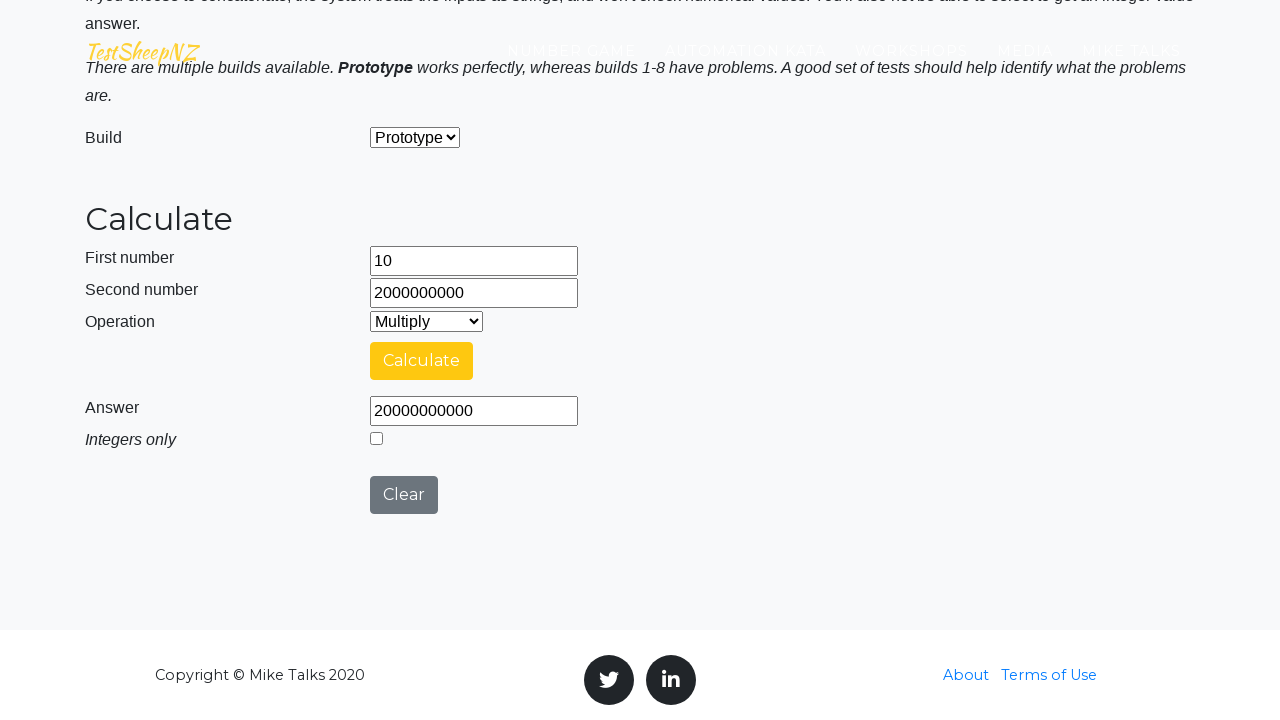